Tests right-click context menu functionality by performing a right-click on a specific element on the jQuery contextMenu demo page

Starting URL: https://swisnl.github.io/jQuery-contextMenu/demo.html

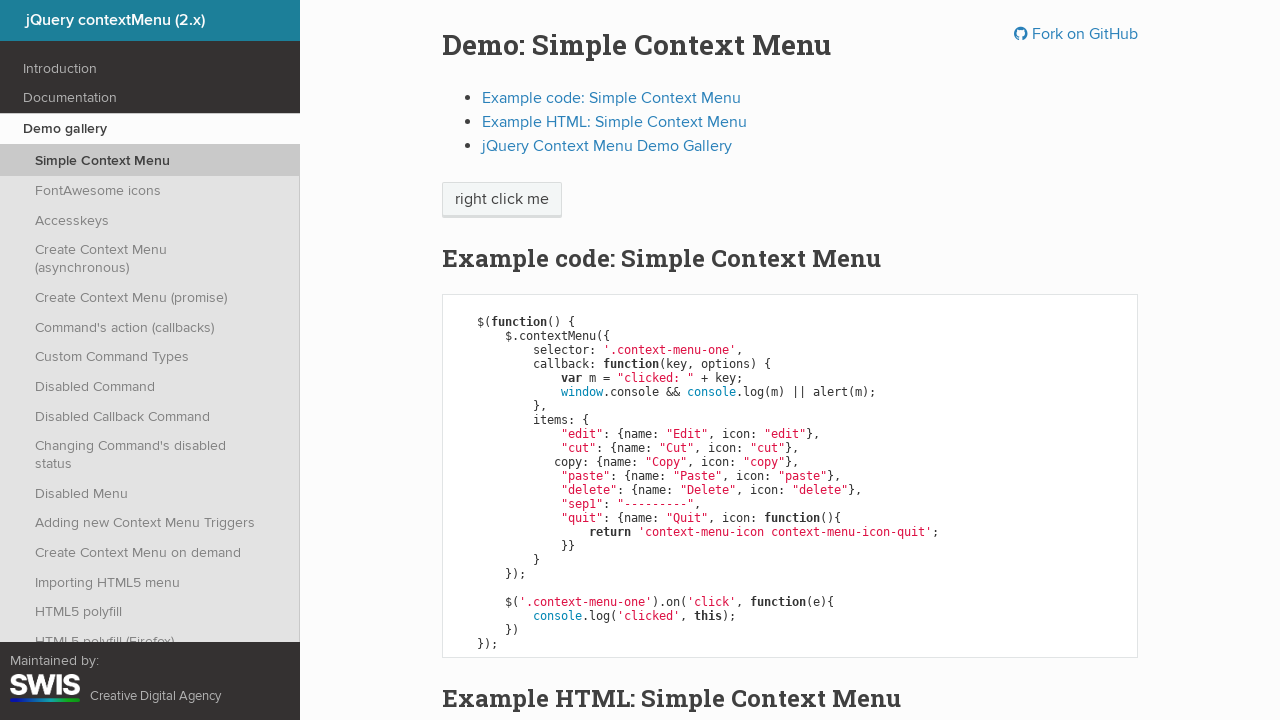

Right-clicked on span element to trigger context menu at (502, 200) on xpath=//div[@class='document']/p/span
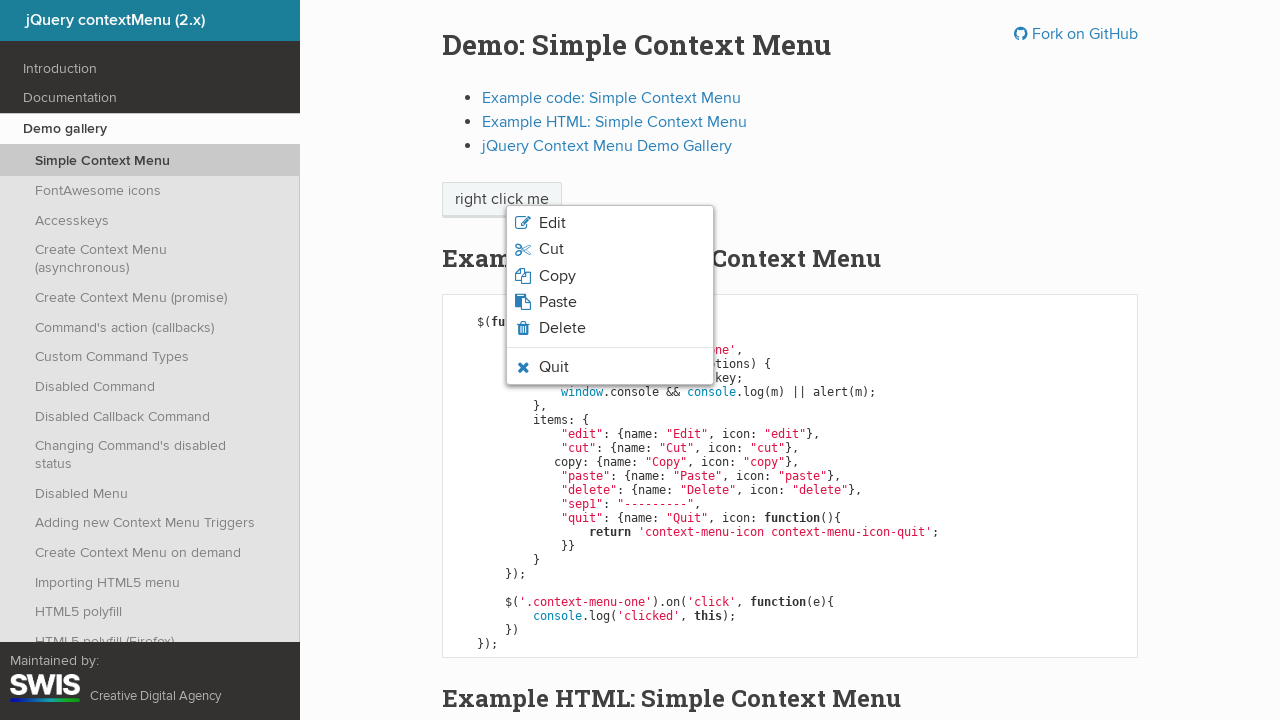

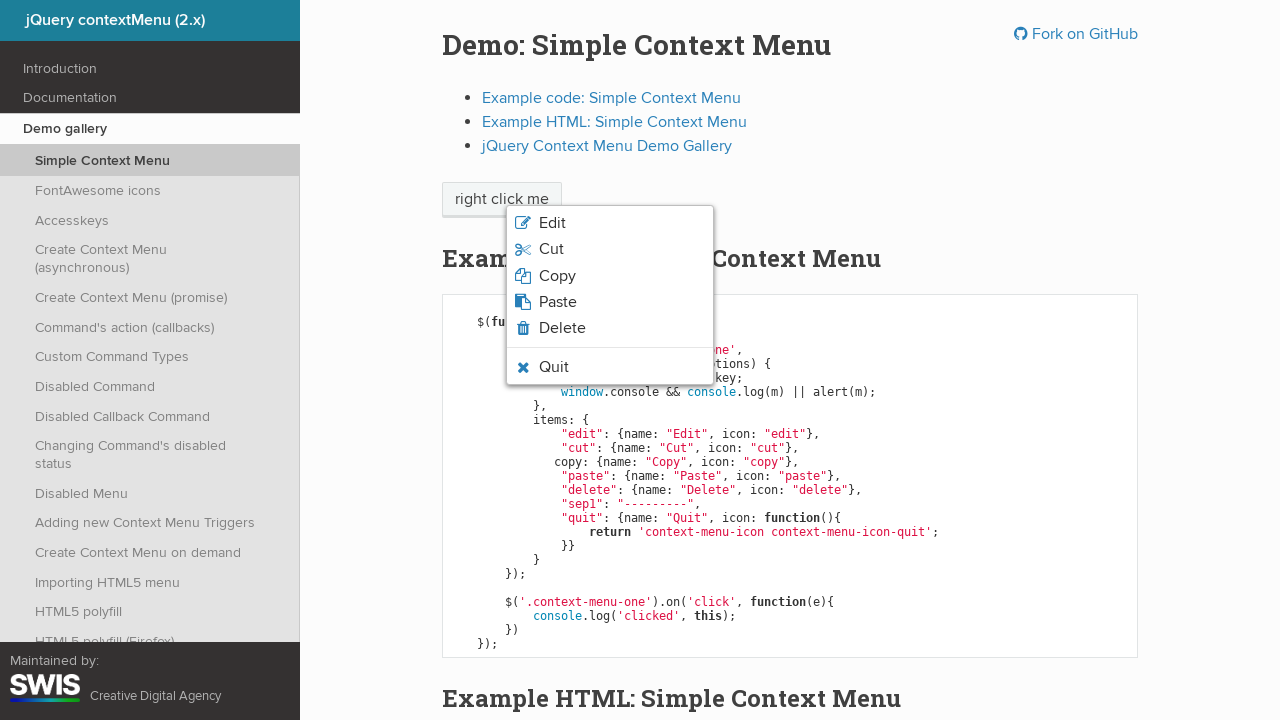